Tests XPath traversal using sibling and parent relationships to navigate elements, then clicks a link and navigates back

Starting URL: https://rahulshettyacademy.com/AutomationPractice/

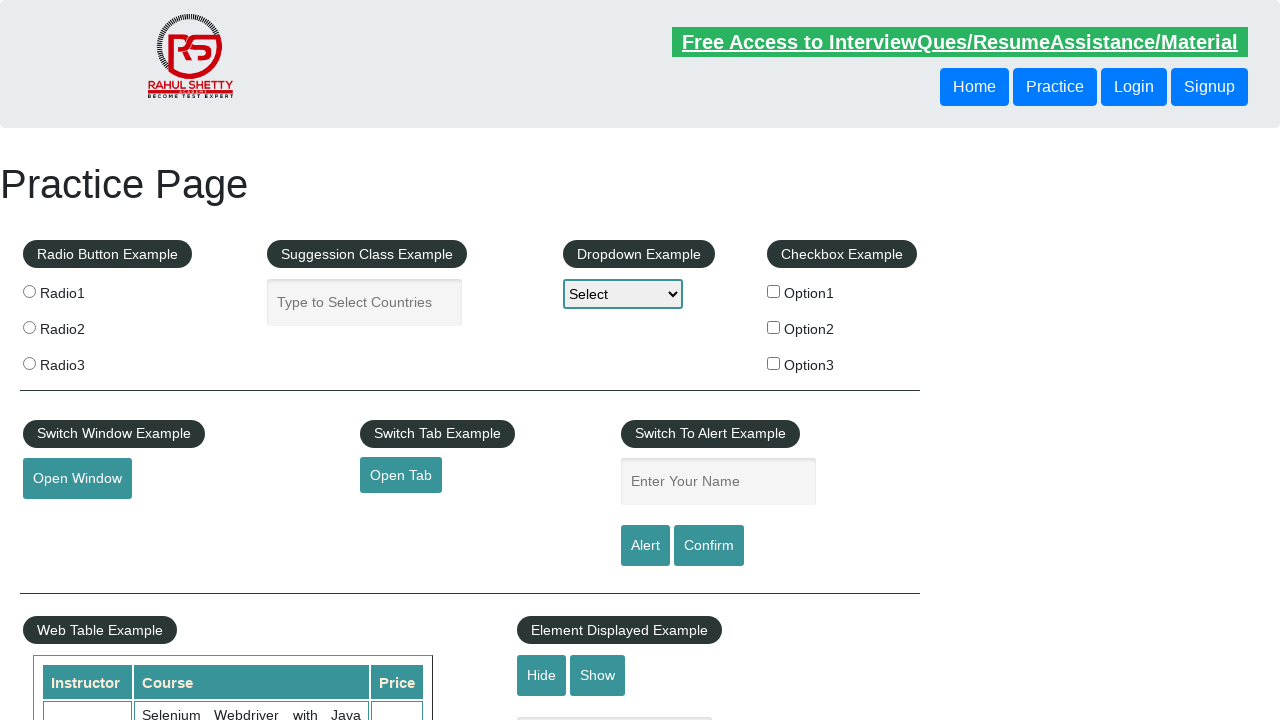

Retrieved text from sibling element using XPath traversal
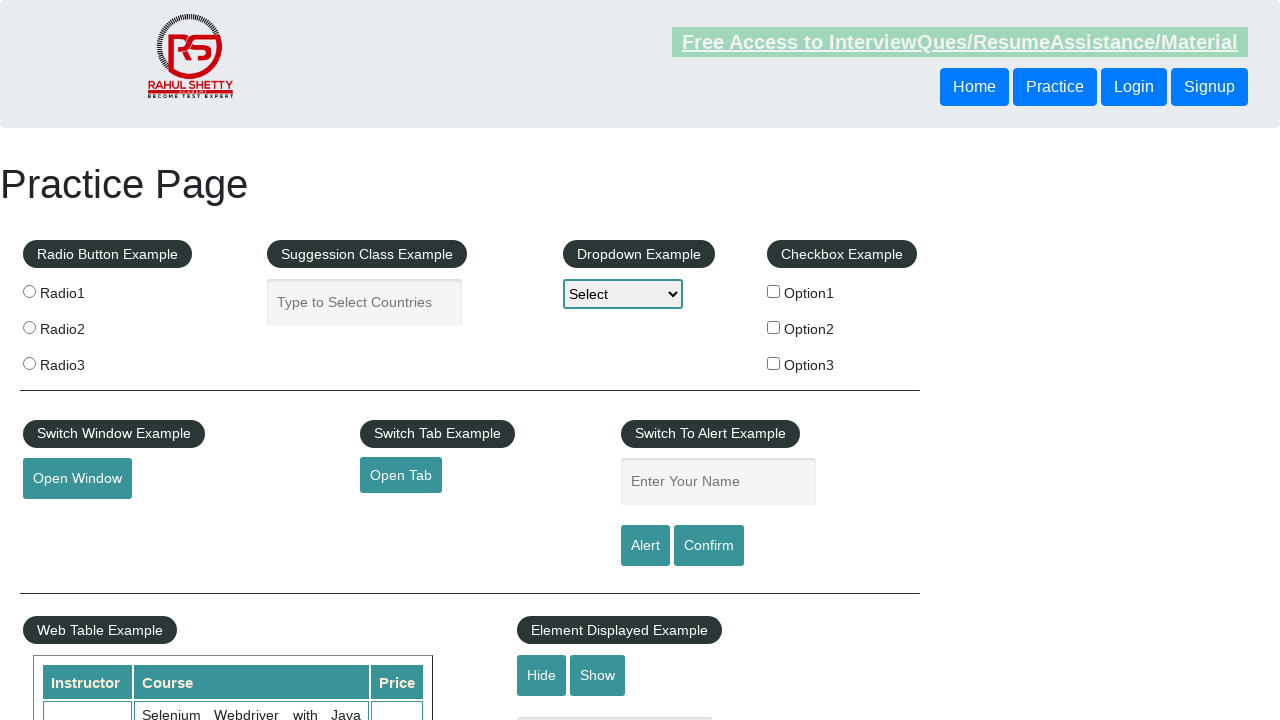

Retrieved text from parent element using XPath traversal
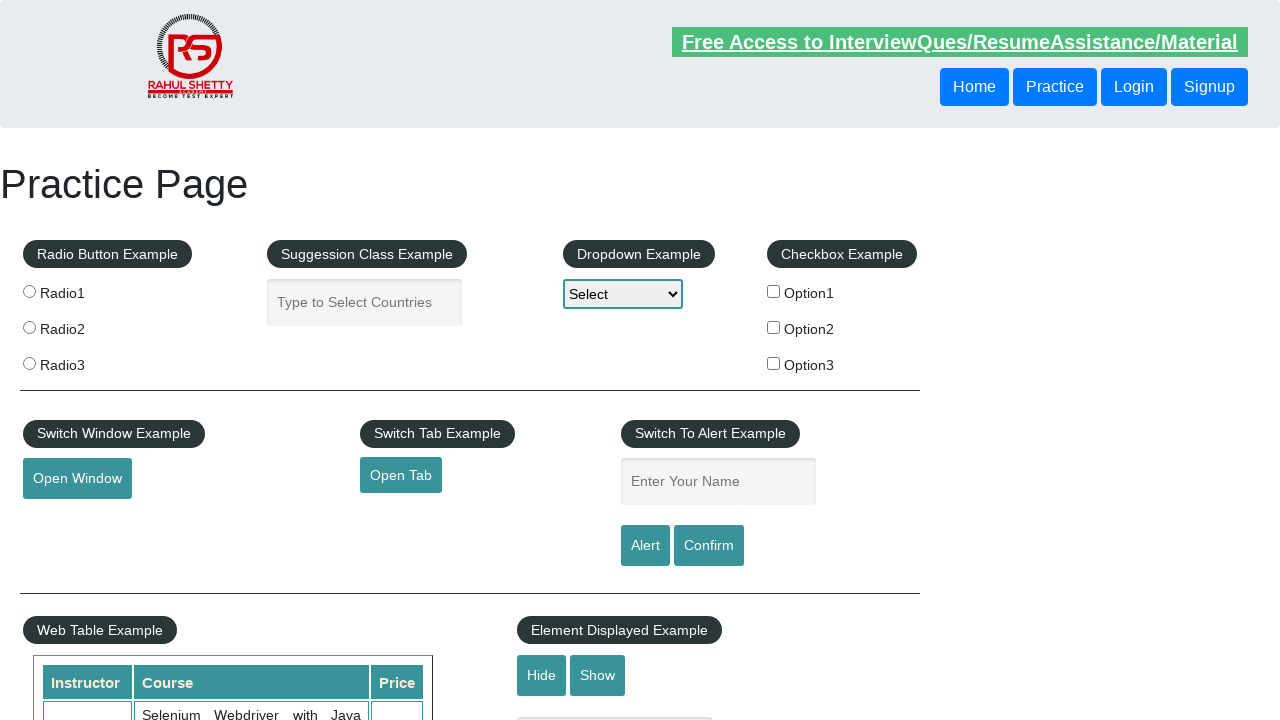

Clicked on element traversing from sibling to parent to another child at (960, 42) on xpath=//header/div/a[1]/parent::div/parent::header/a[2]
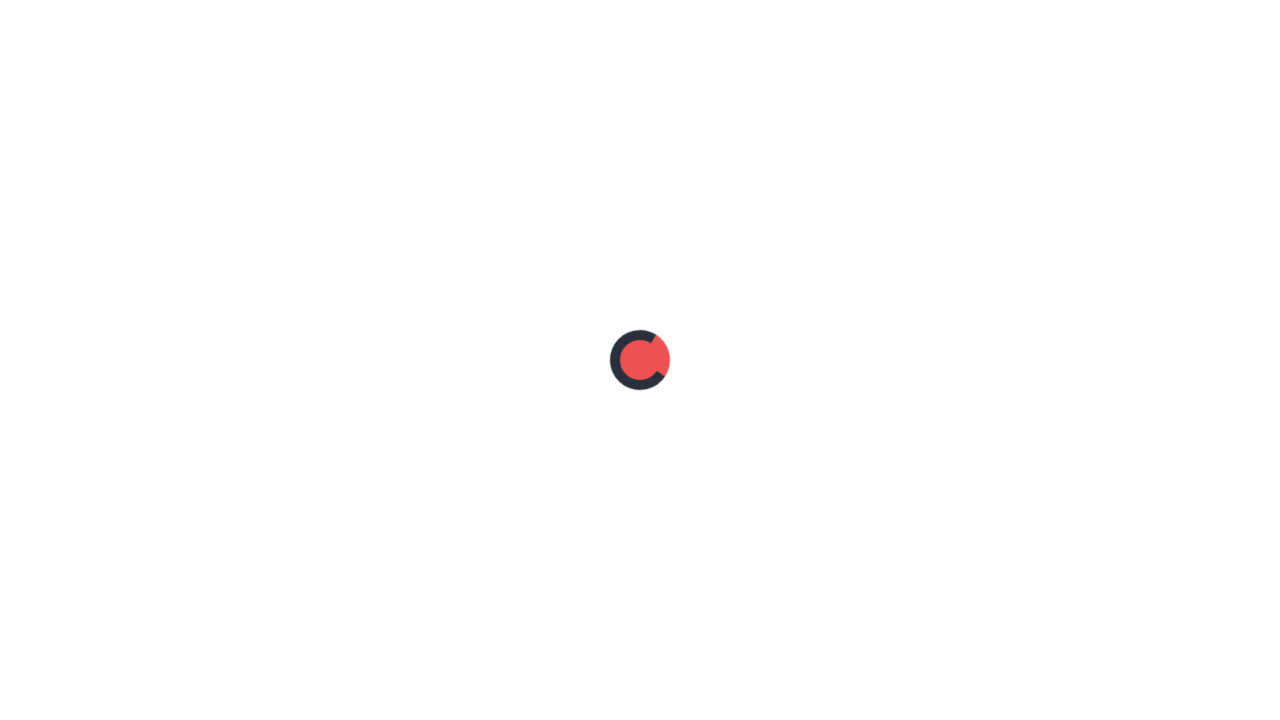

Waited for navigation to complete
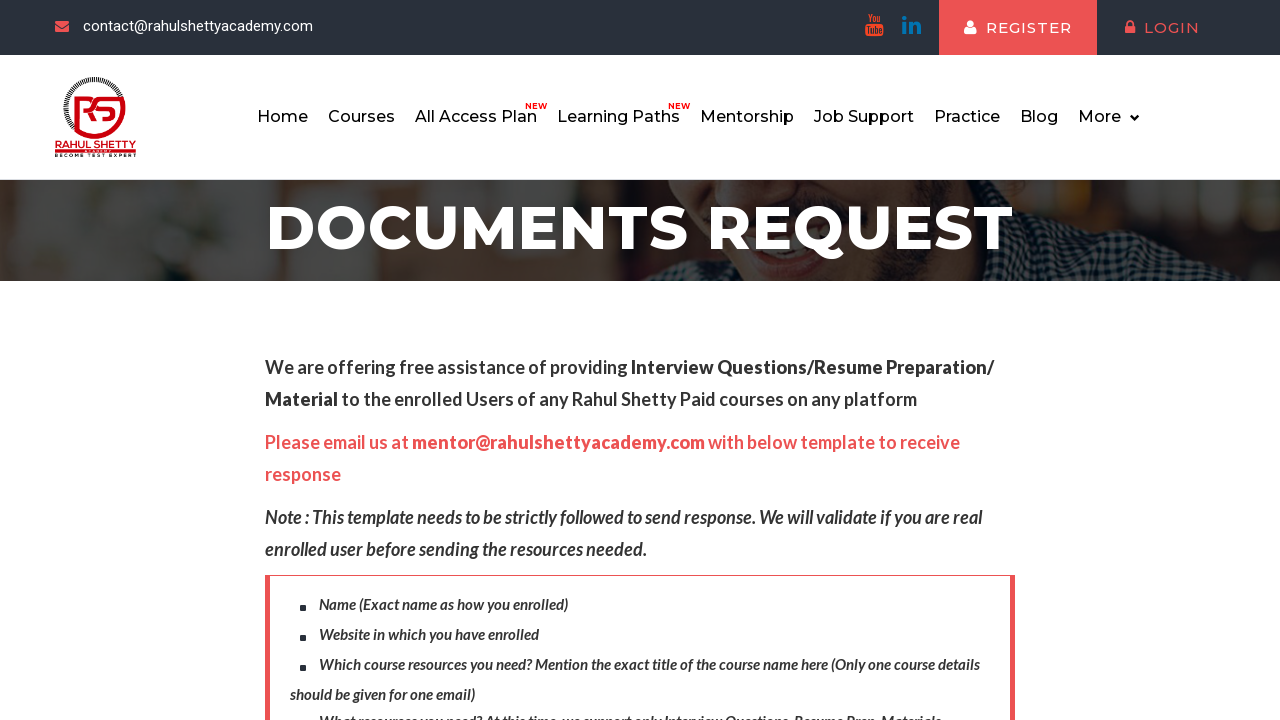

Navigated back to the original page
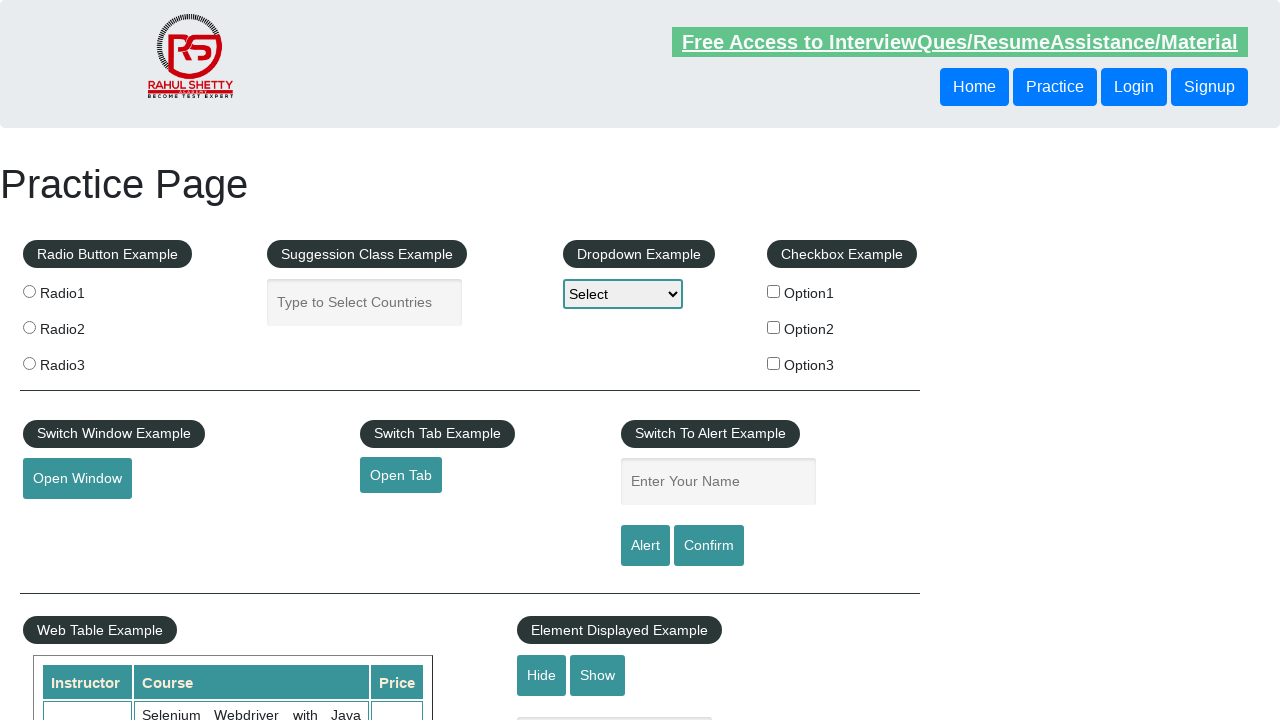

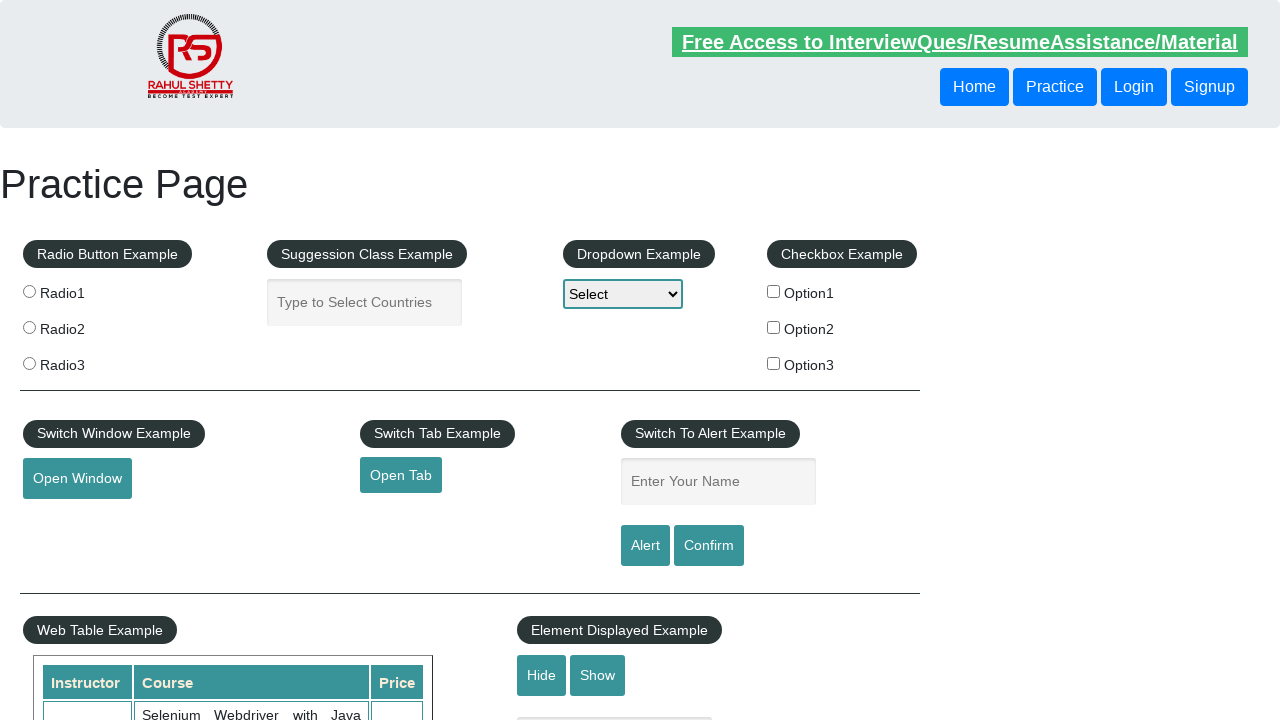